Tests flight booking functionality by selecting departure and arrival cities, choosing a flight, filling payment information, and completing the purchase

Starting URL: https://blazedemo.com/

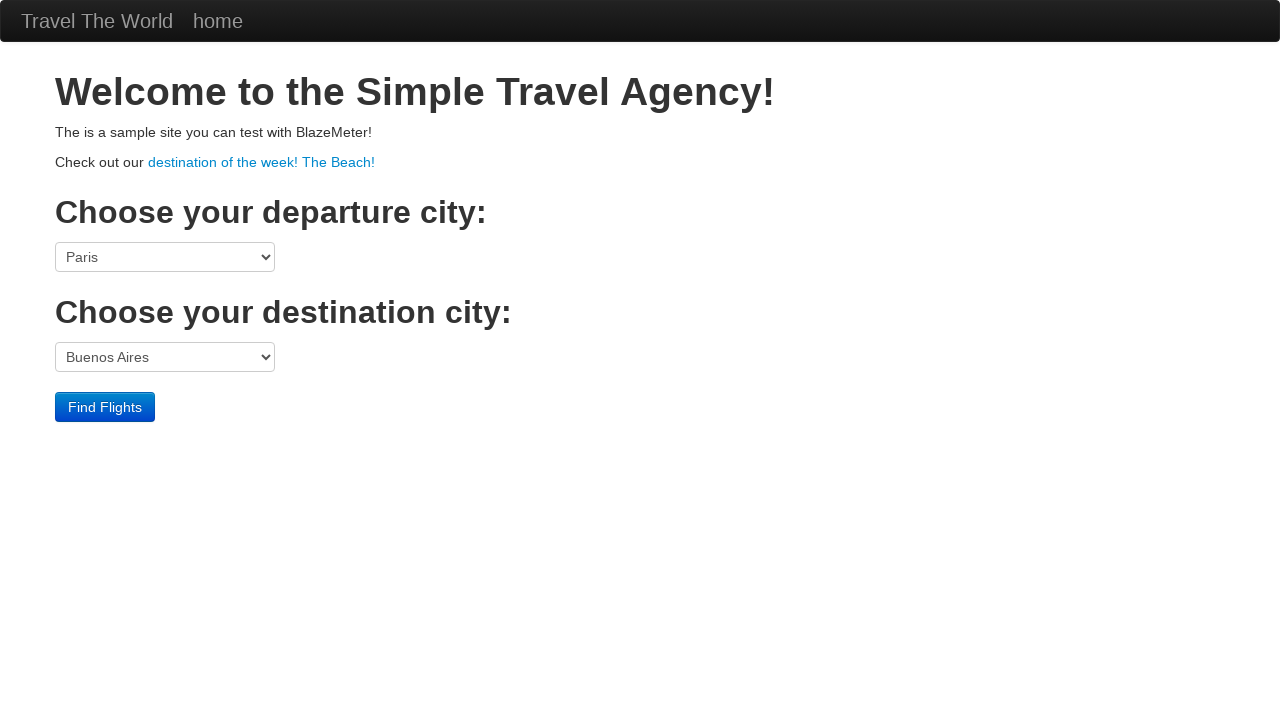

Departure city dropdown became visible
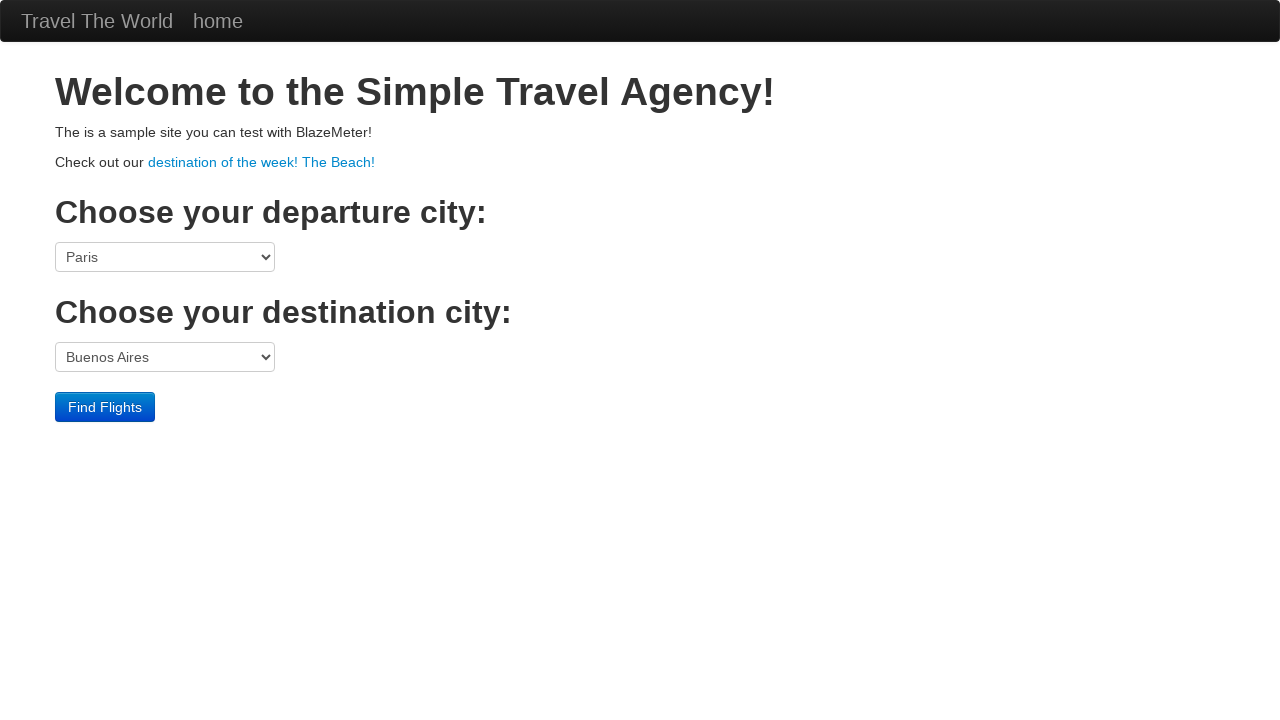

Selected 'São Paolo' as departure city on select[name='fromPort']
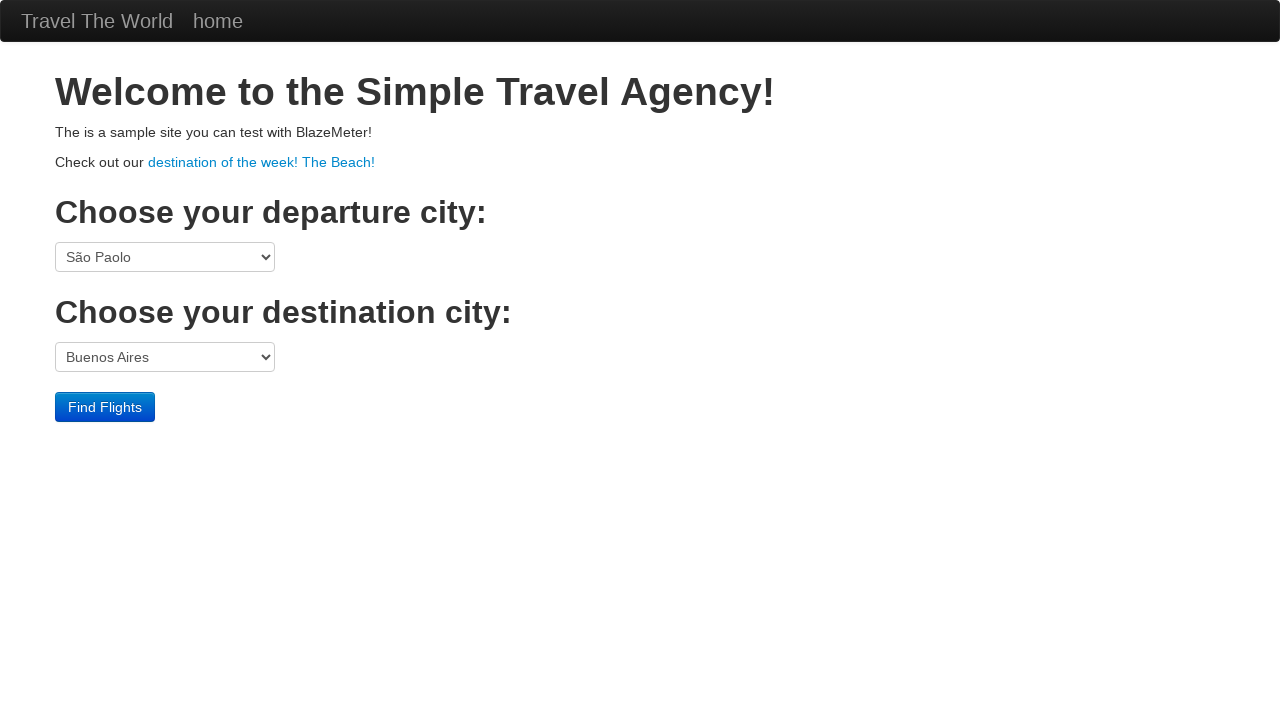

Selected 'New York' as destination city on select[name='toPort']
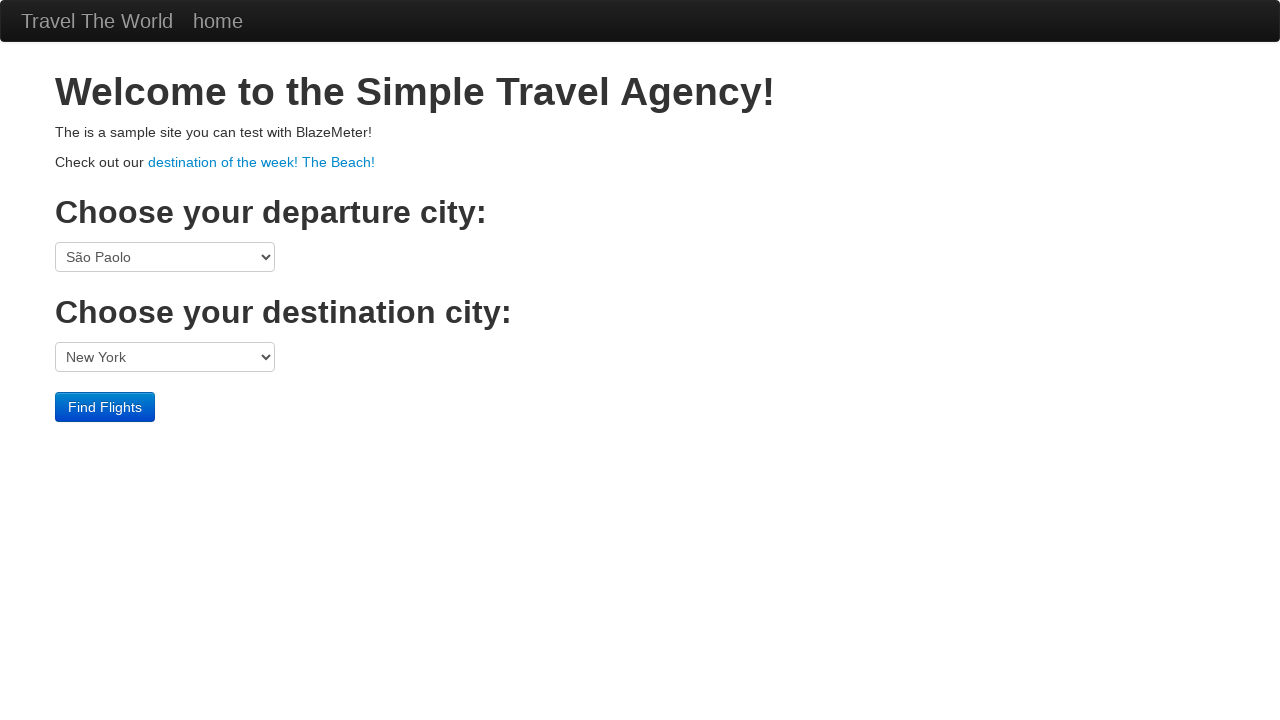

Clicked search flights button at (105, 407) on .btn-primary
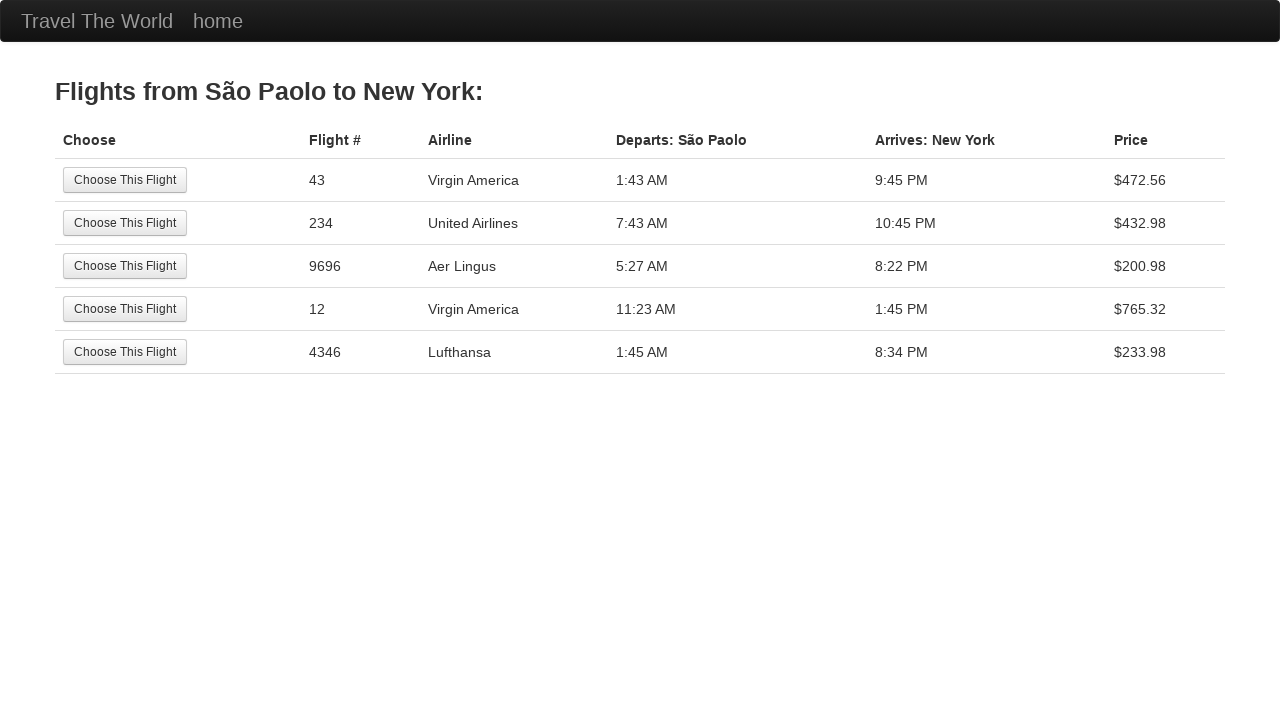

Selected the first available flight at (125, 180) on tr:nth-child(1) .btn
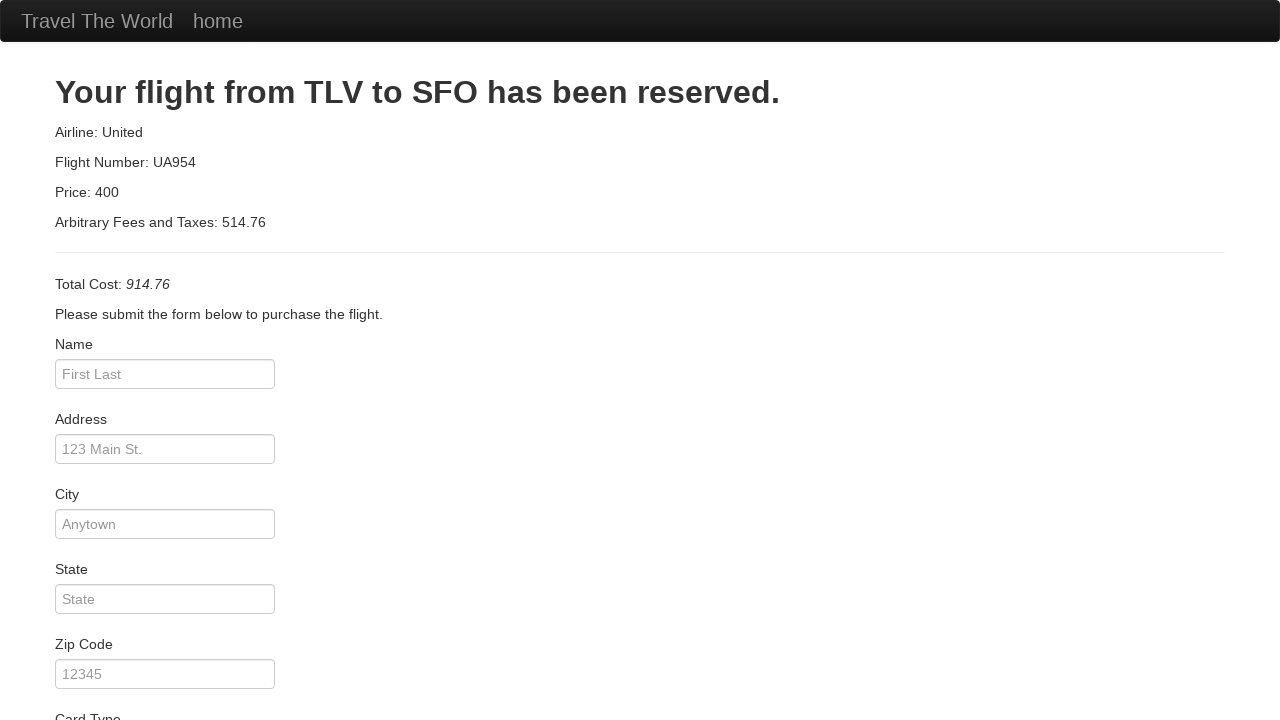

Selected 'American Express' as card type on #cardType
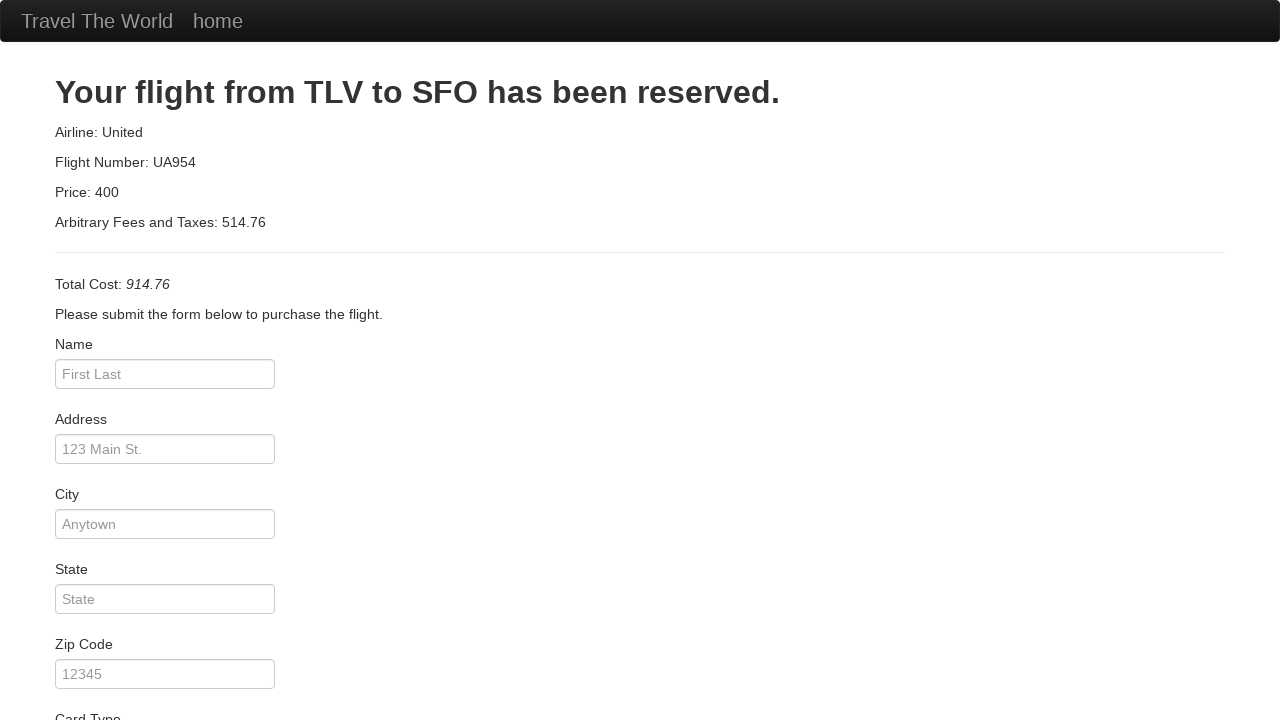

Filled cardholder name 'Juca Pato' on #nameOnCard
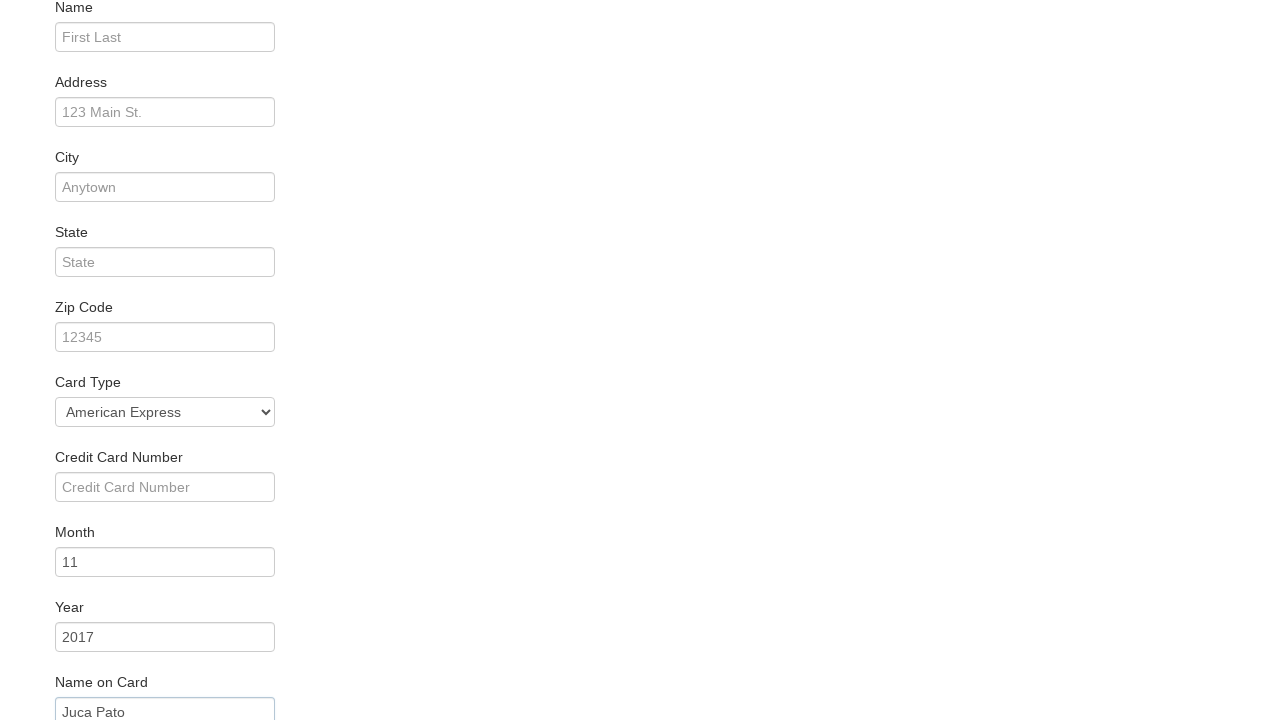

Filled credit card expiration month '09' on #creditCardMonth
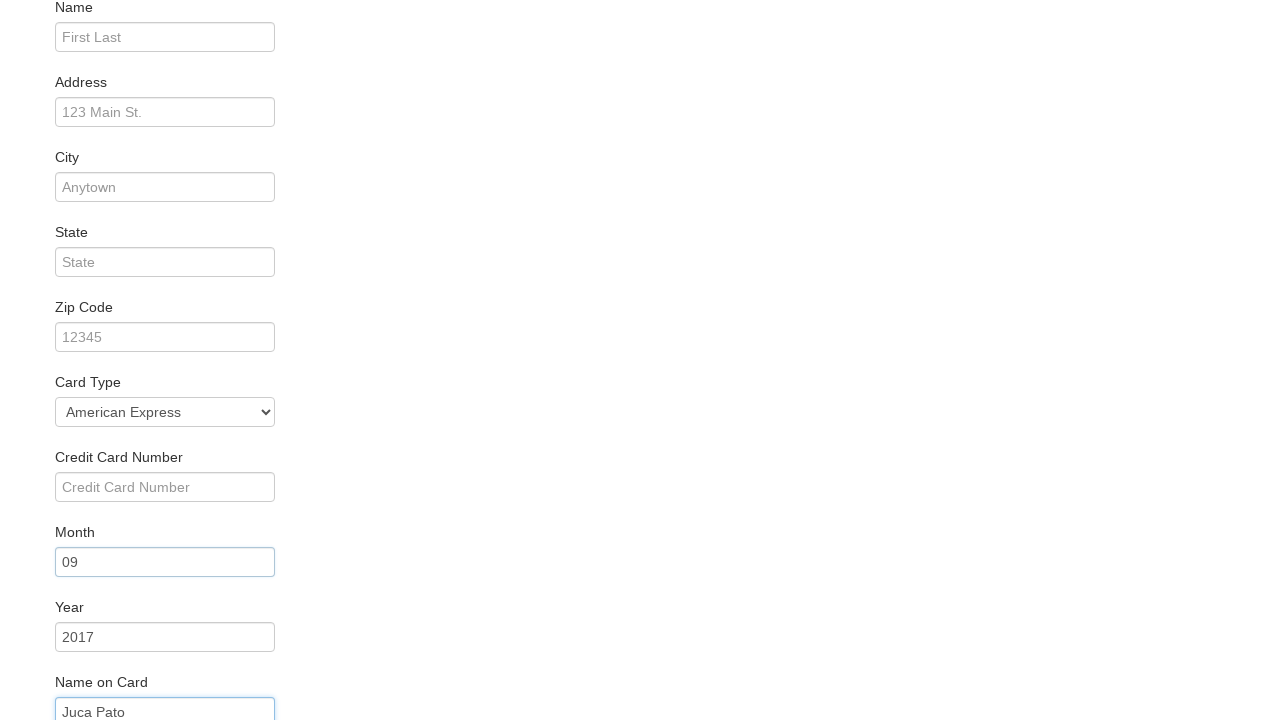

Filled credit card expiration year '2025' on #creditCardYear
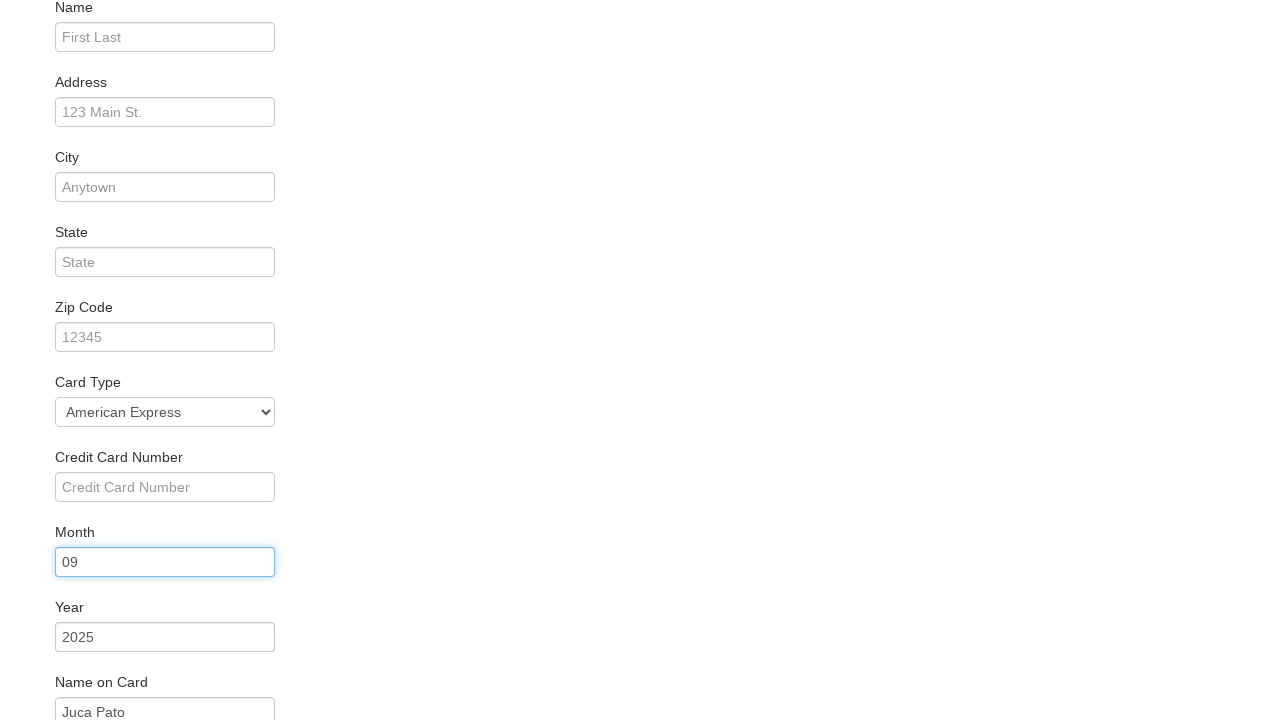

Checked 'Remember me' checkbox at (640, 652) on .checkbox
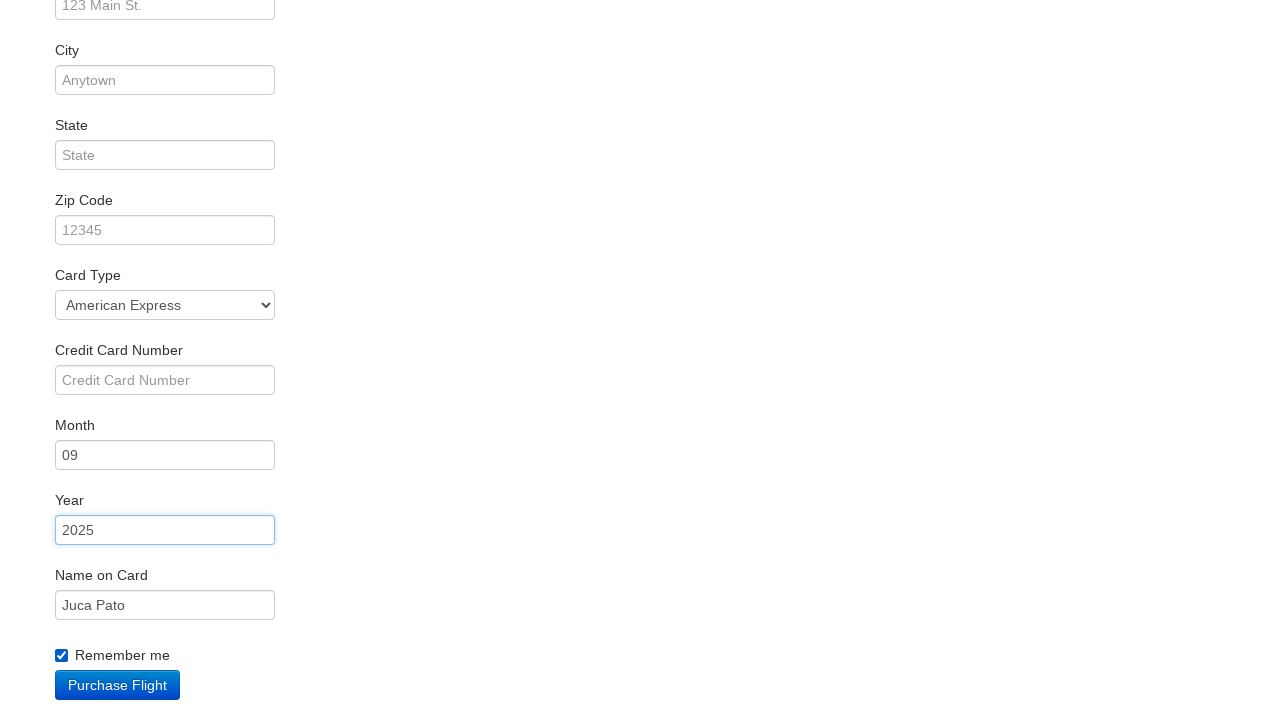

Clicked purchase button to complete booking at (118, 685) on .btn-primary
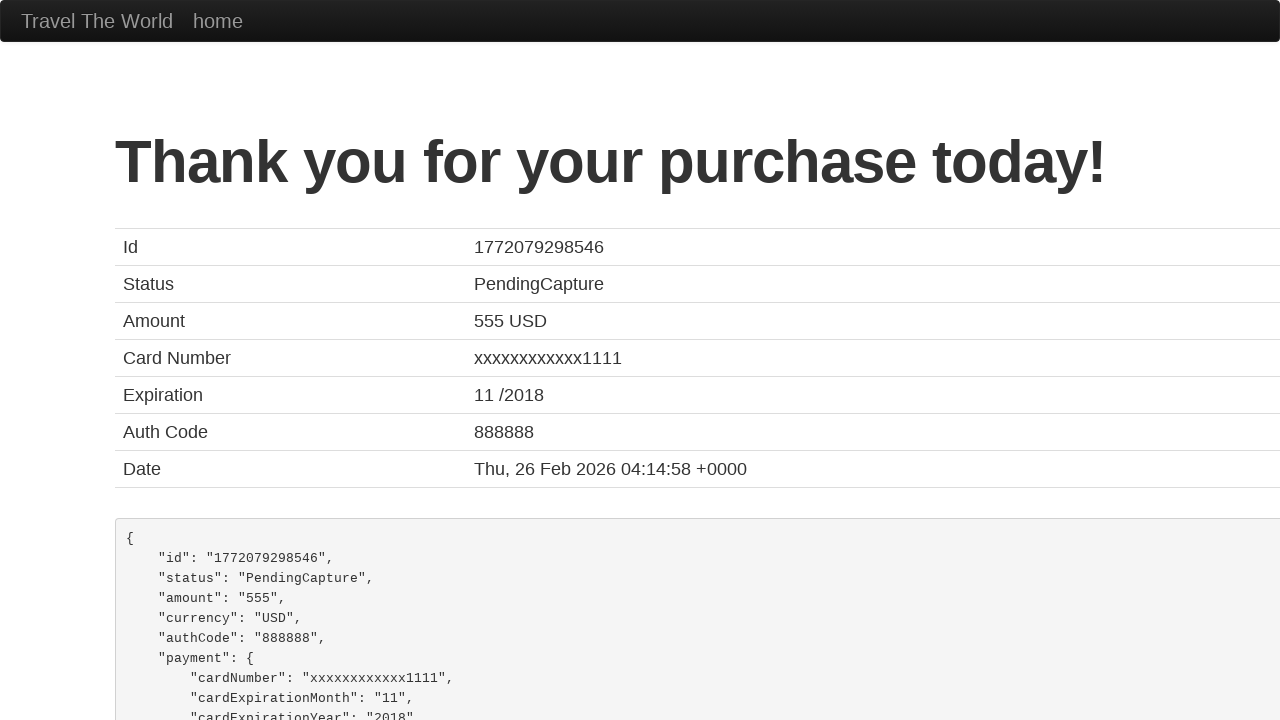

Purchase confirmation message appeared
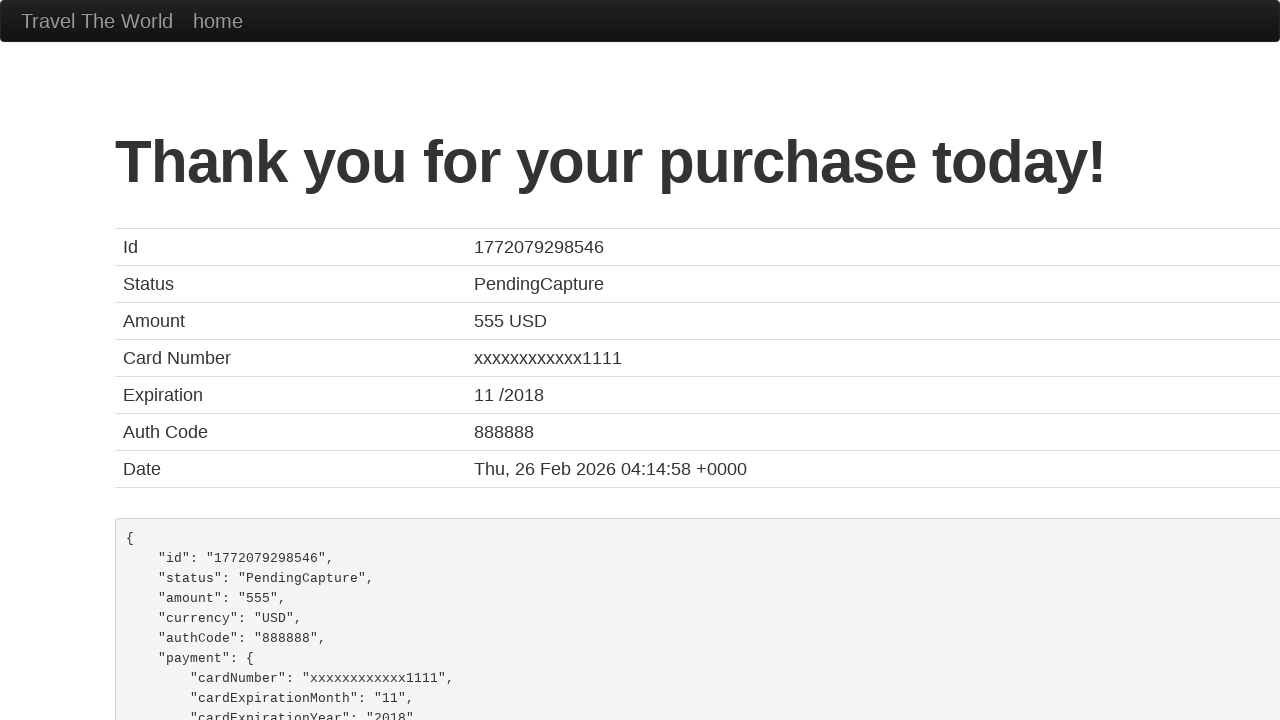

Verified total amount '555 USD' on confirmation page
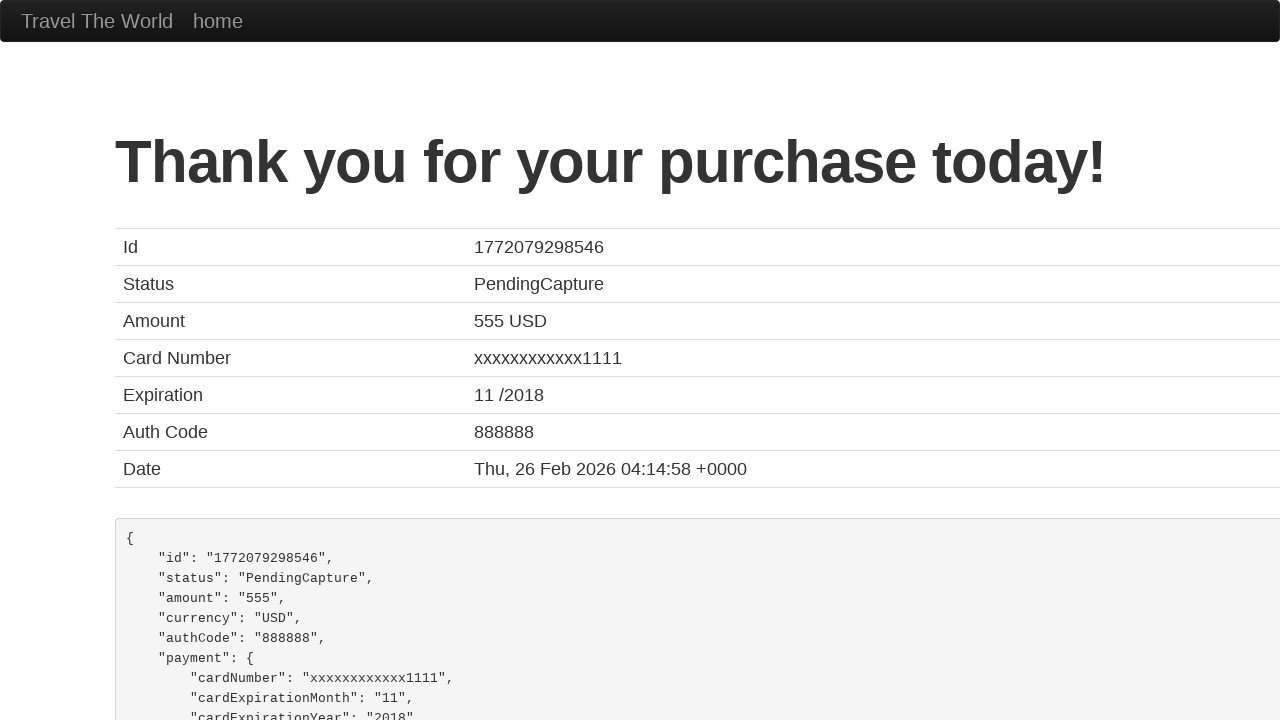

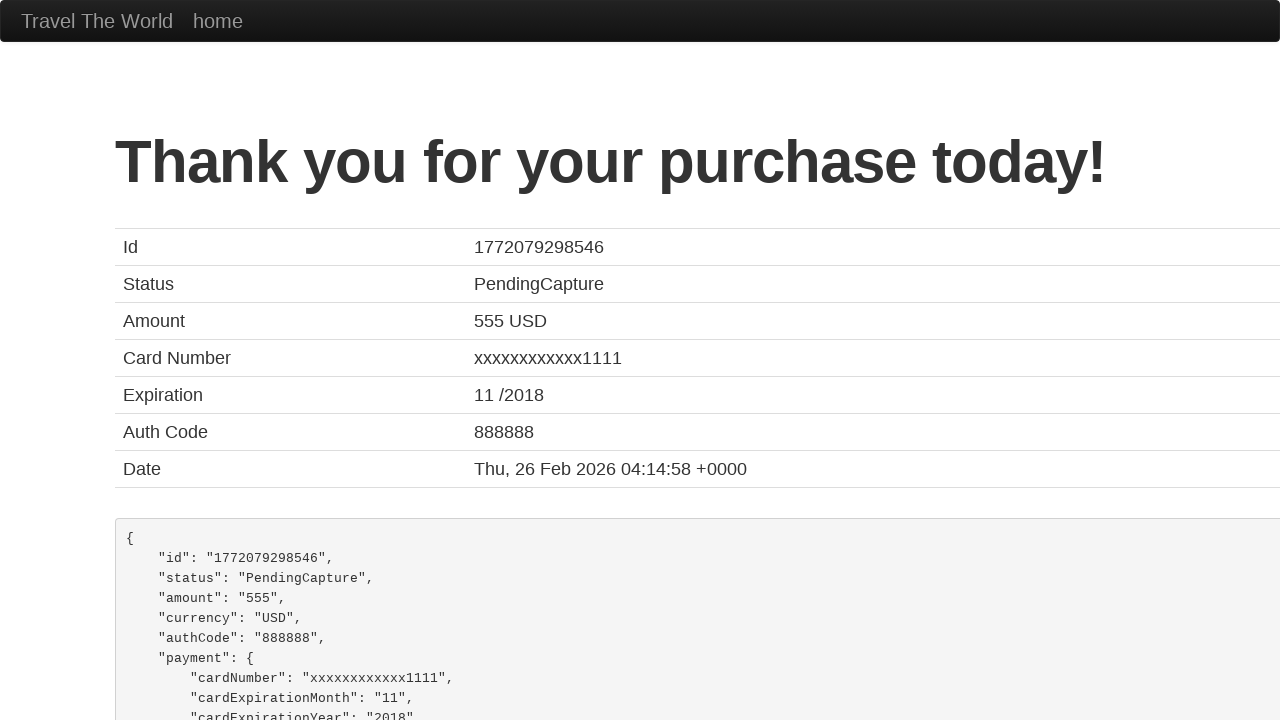